Navigates to the AutoFAQ website. The test appears incomplete as it only loads the page without performing additional actions.

Starting URL: https://autofaq.ai

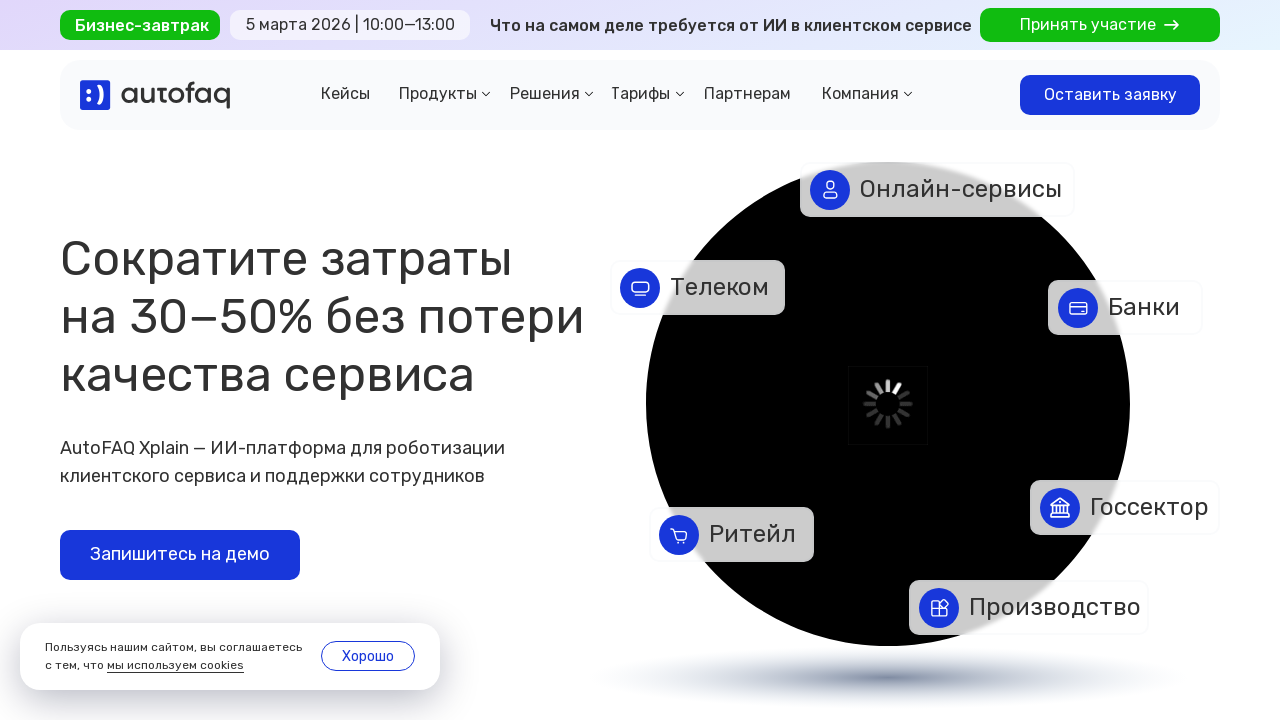

Navigated to AutoFAQ website and waited for page to load
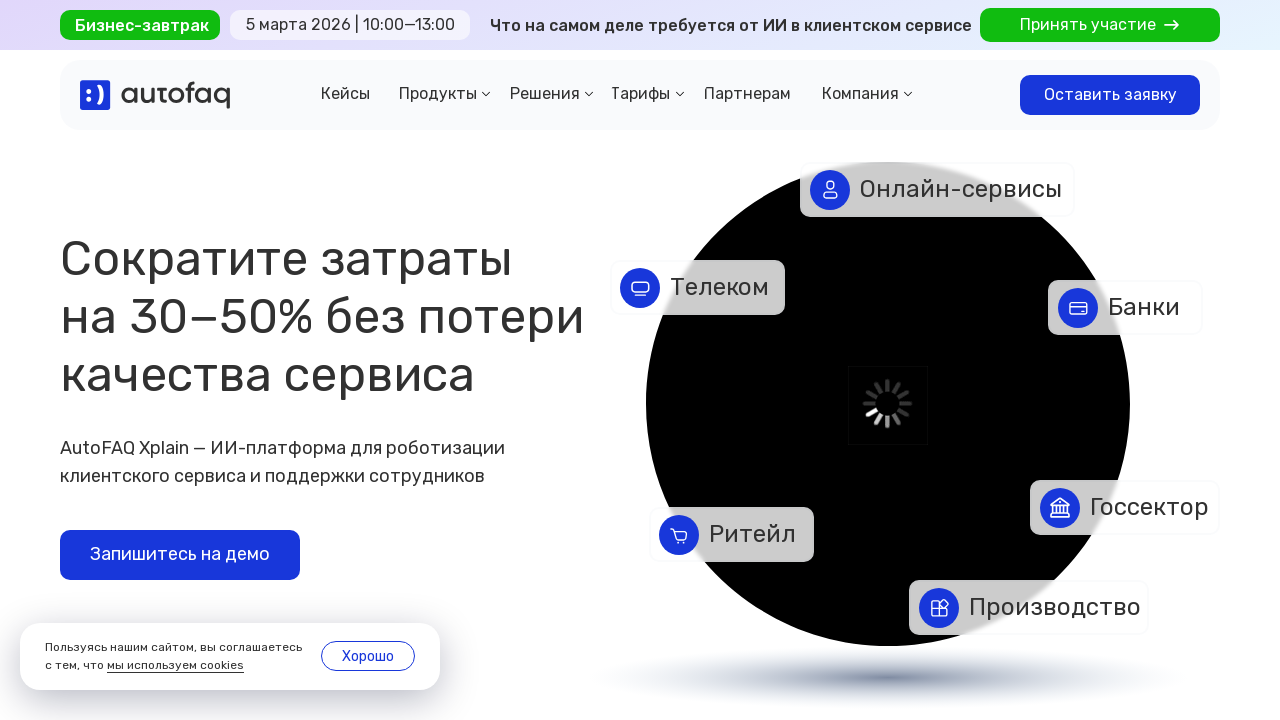

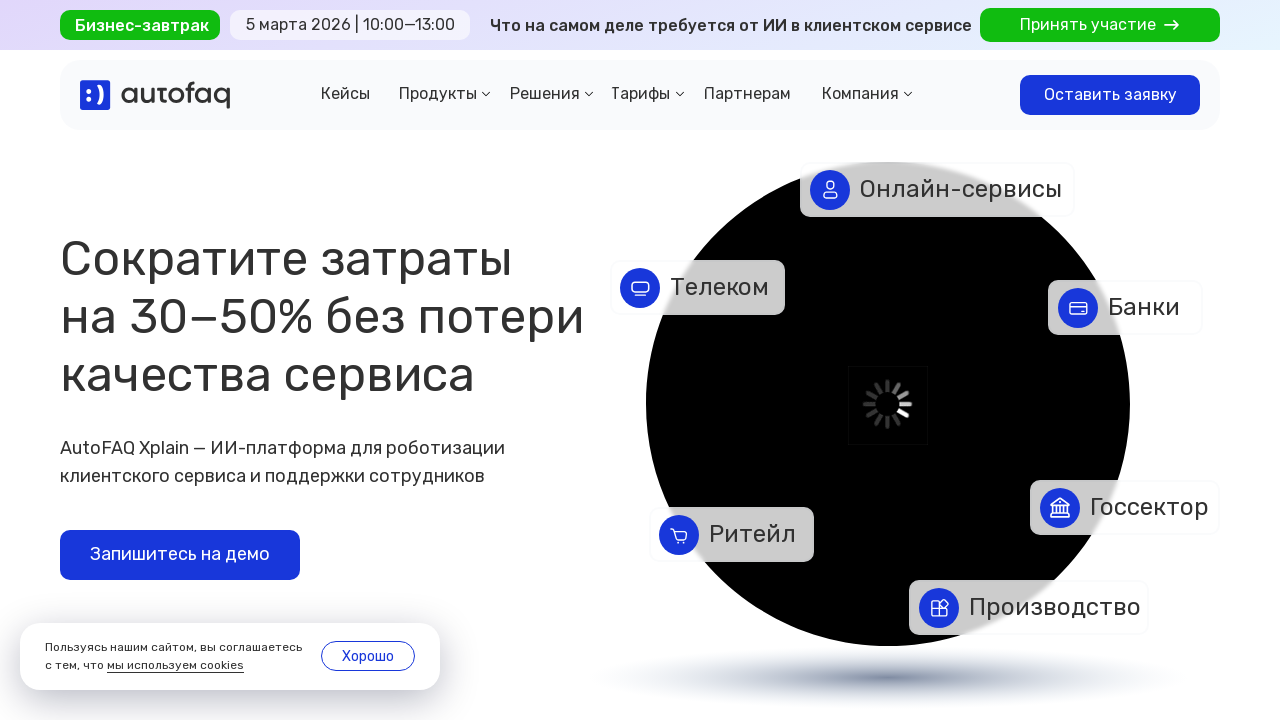